Tests the search functionality on python.org by entering "selenium" in the search box and submitting the search form.

Starting URL: http://www.python.org

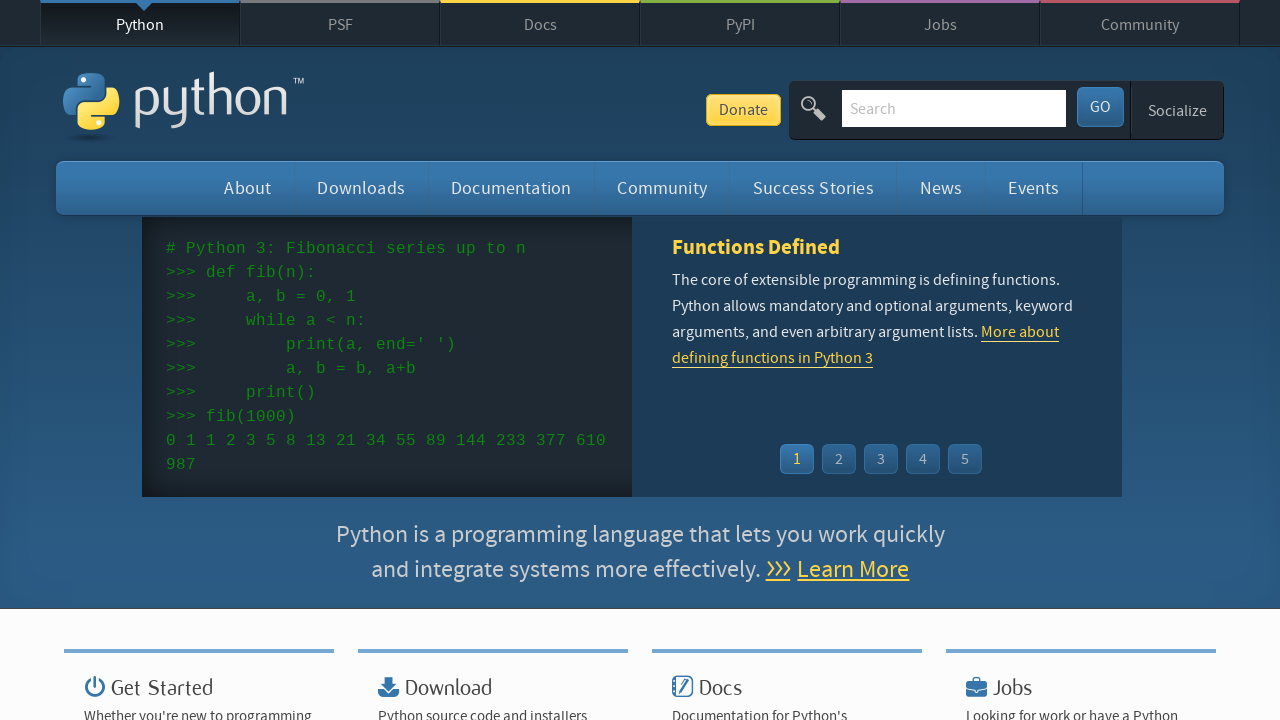

Verified 'Python' is in page title
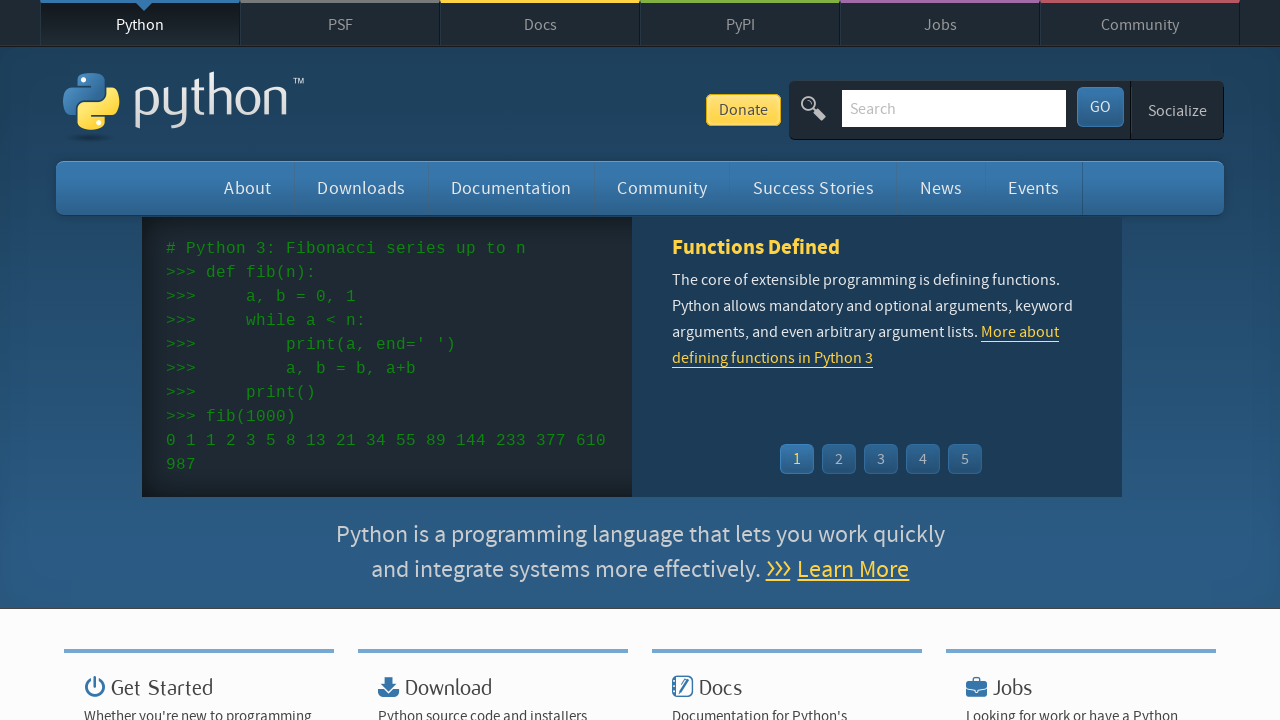

Filled search box with 'selenium' on input[name='q']
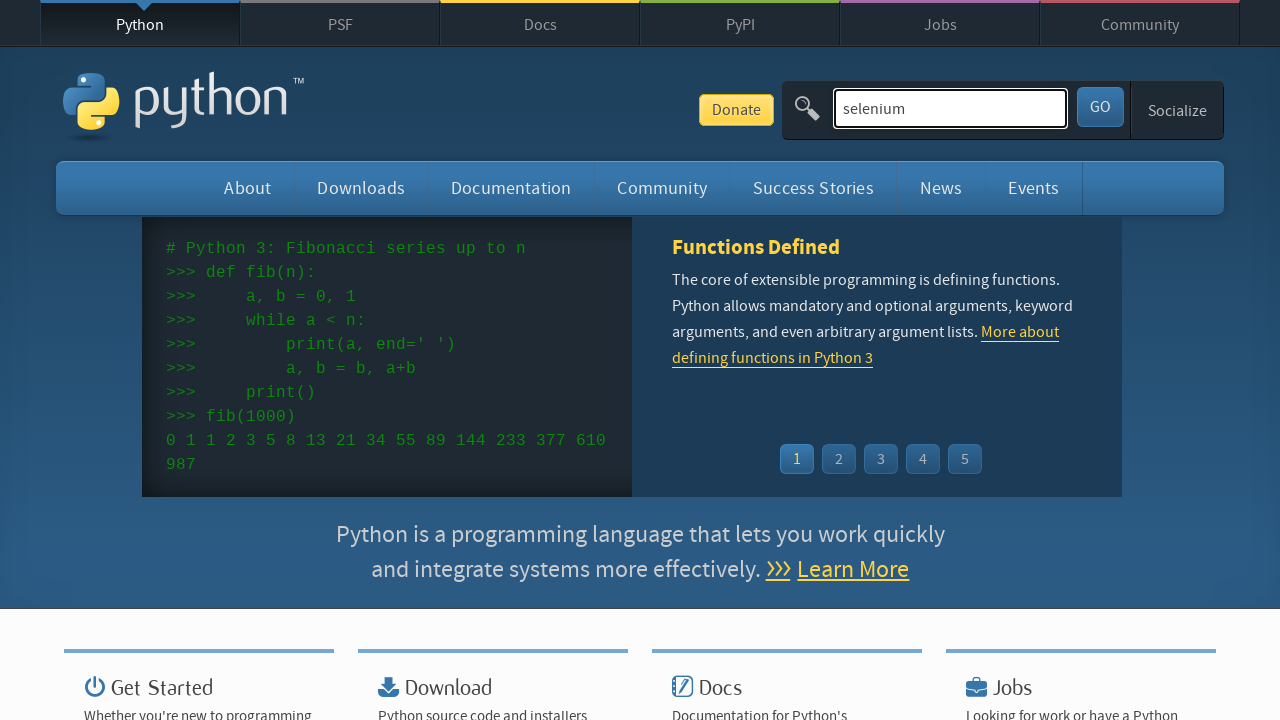

Submitted search form by pressing Enter on input[name='q']
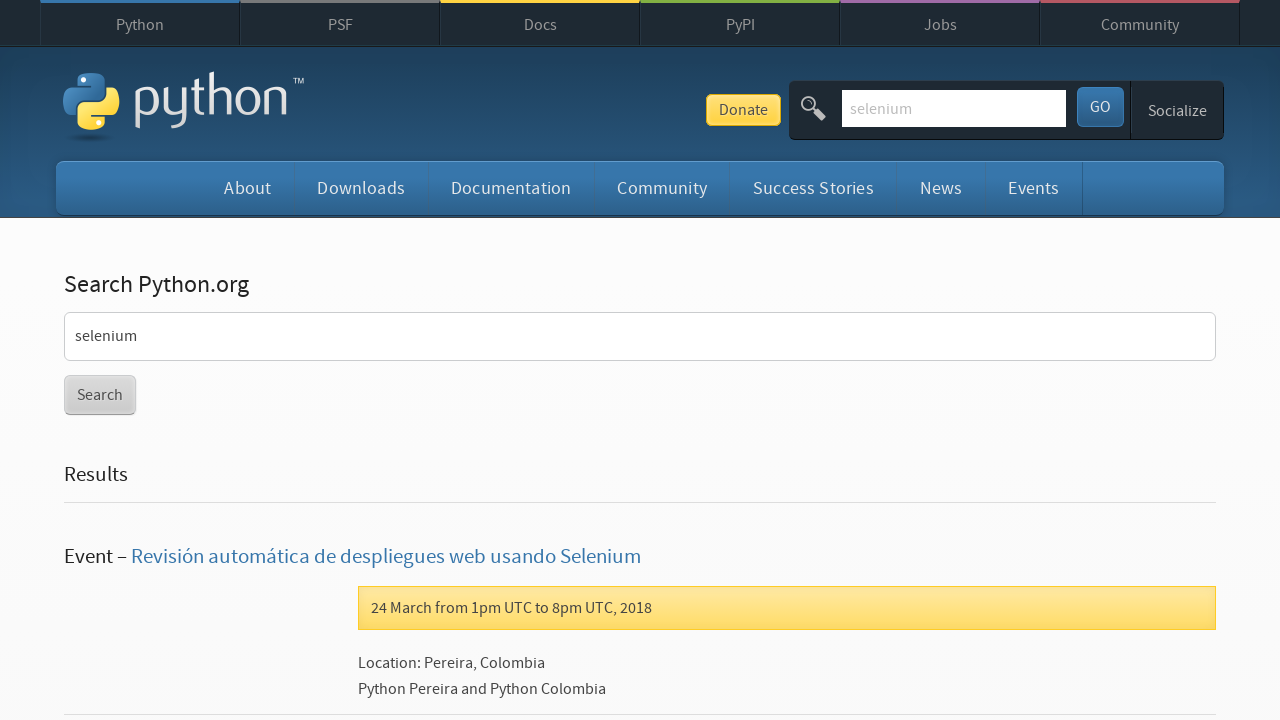

Search results page loaded (networkidle)
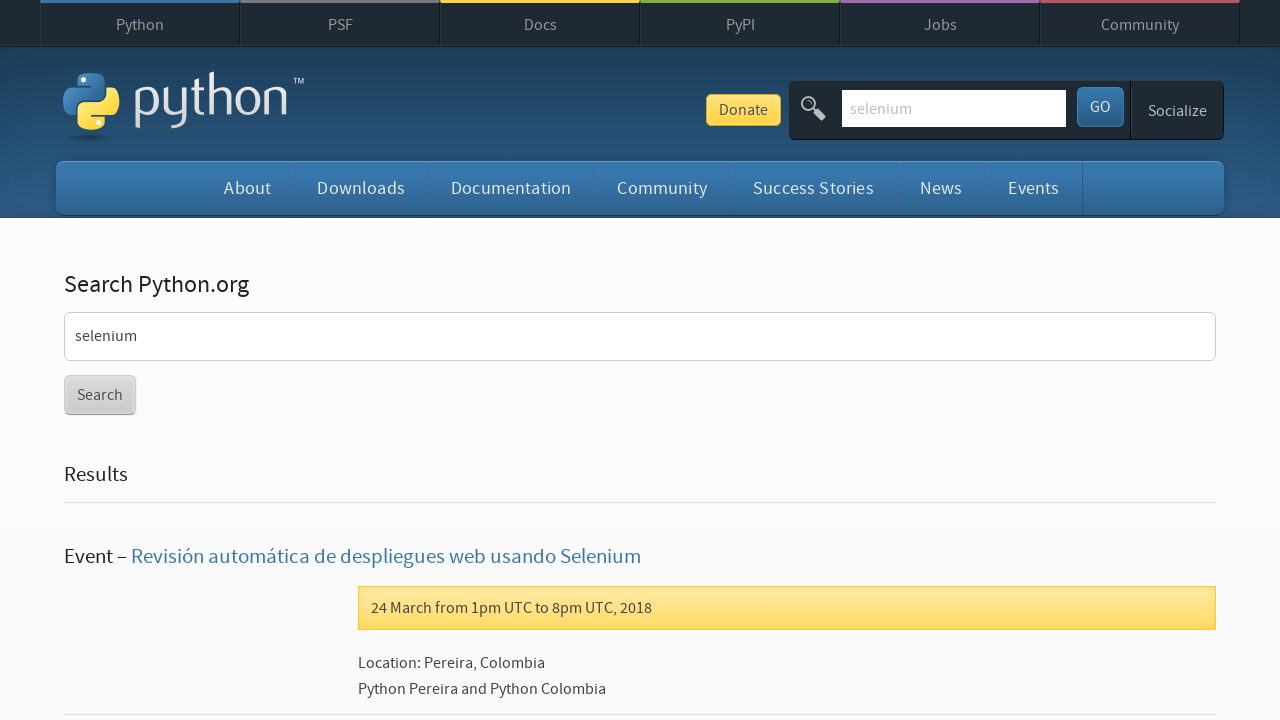

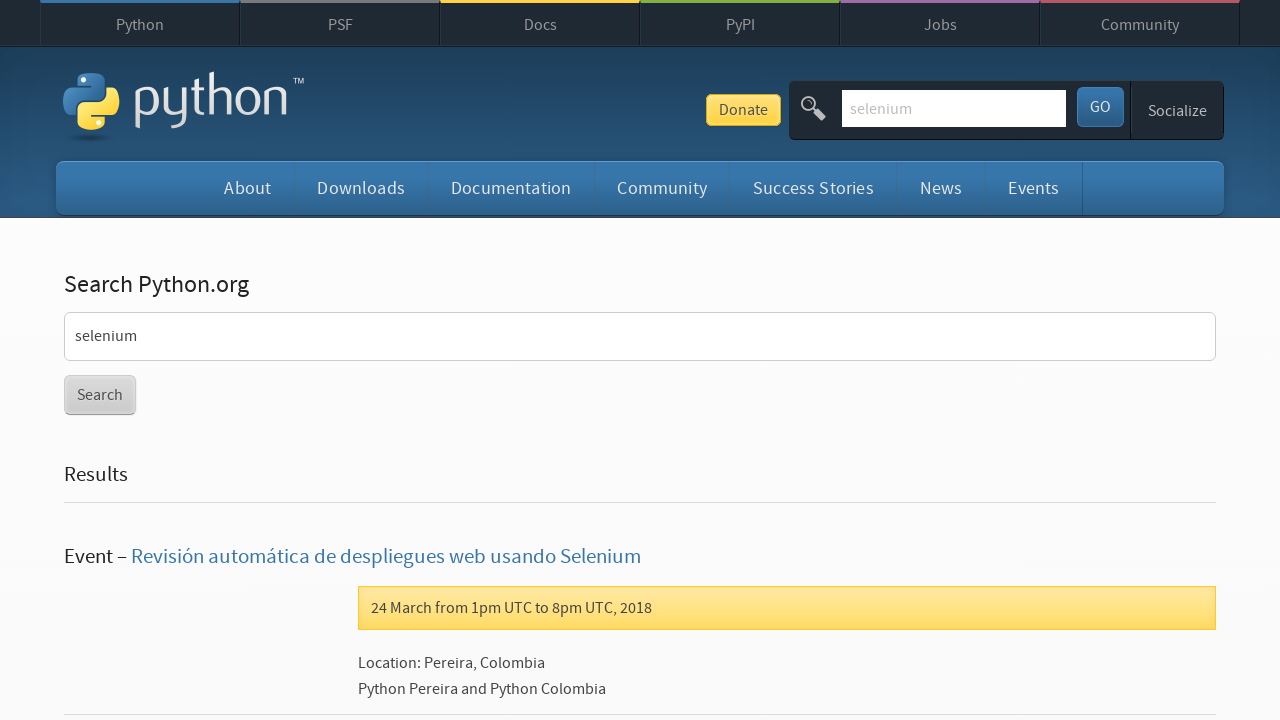